Tests filtering to display only completed items

Starting URL: https://demo.playwright.dev/todomvc

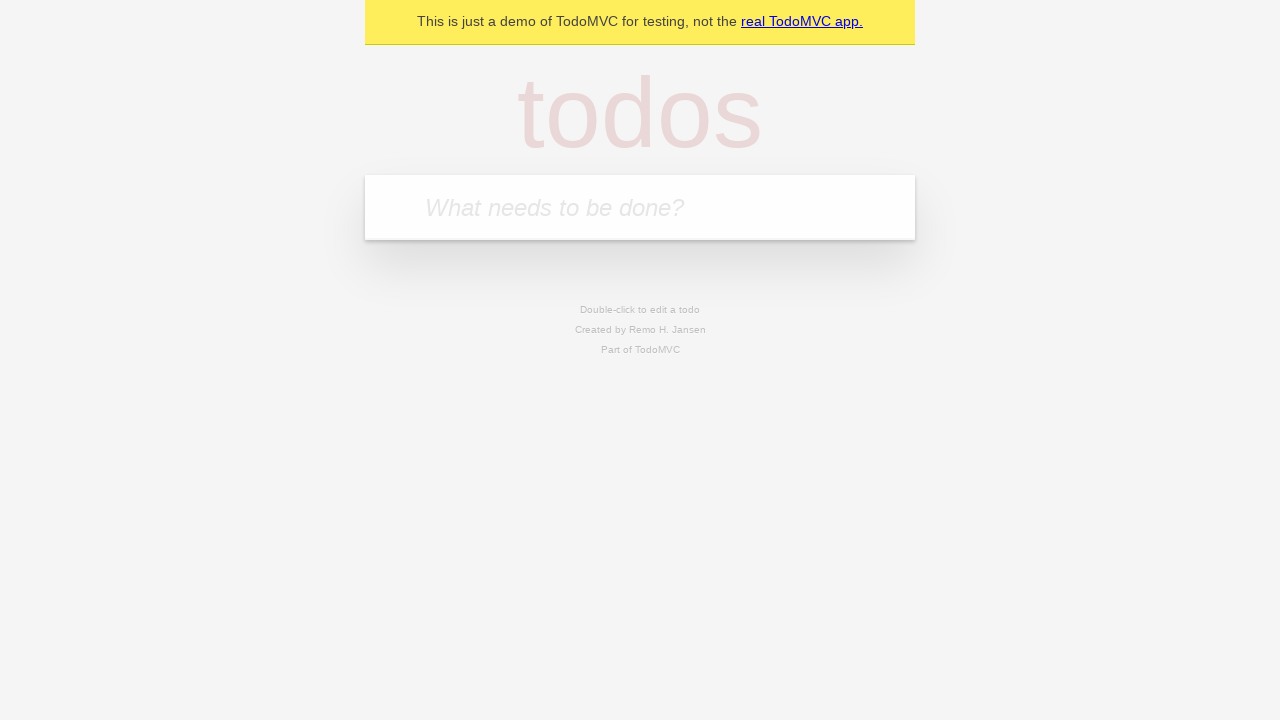

Filled todo input with 'buy some cheese' on .new-todo
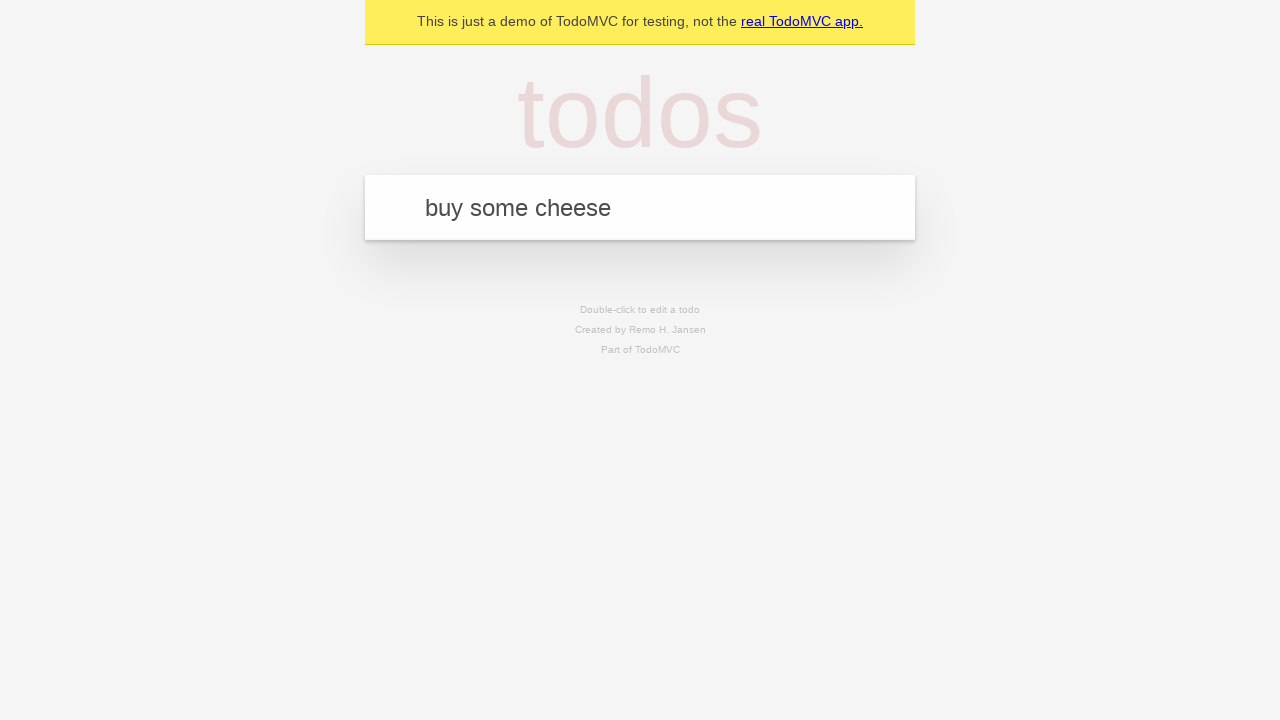

Pressed Enter to create first todo on .new-todo
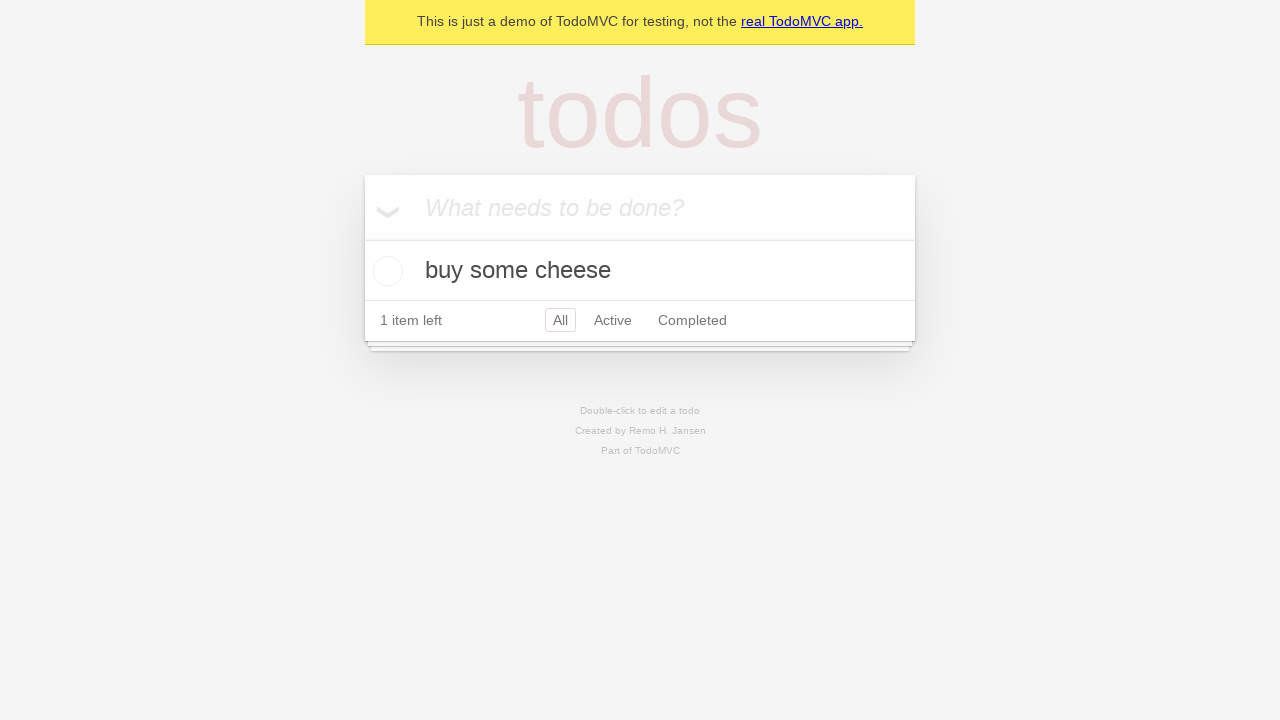

Filled todo input with 'feed the cat' on .new-todo
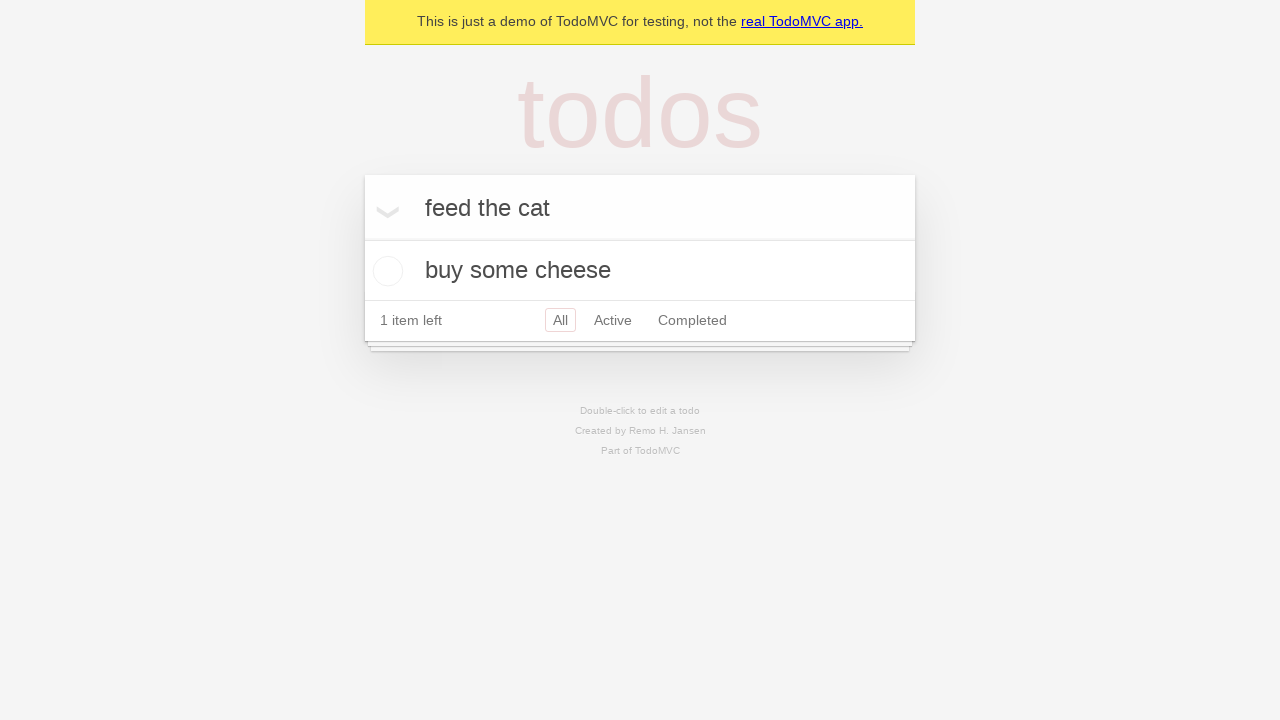

Pressed Enter to create second todo on .new-todo
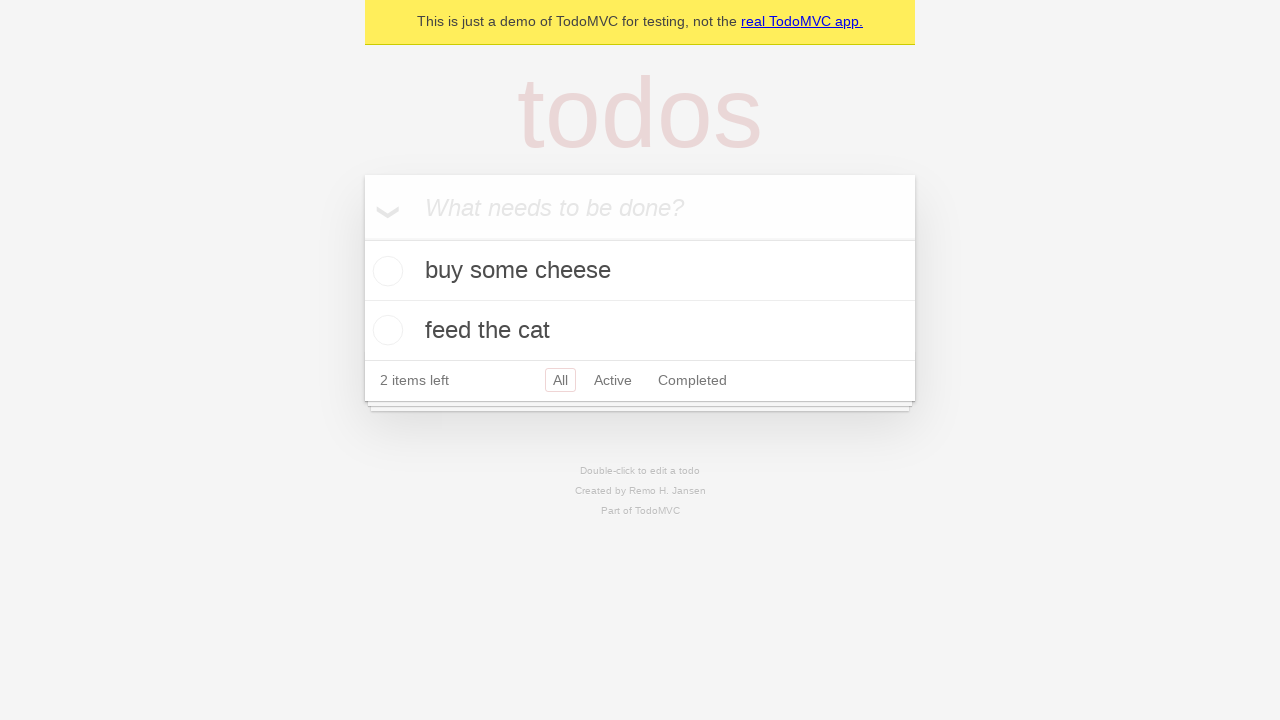

Filled todo input with 'book a doctors appointment' on .new-todo
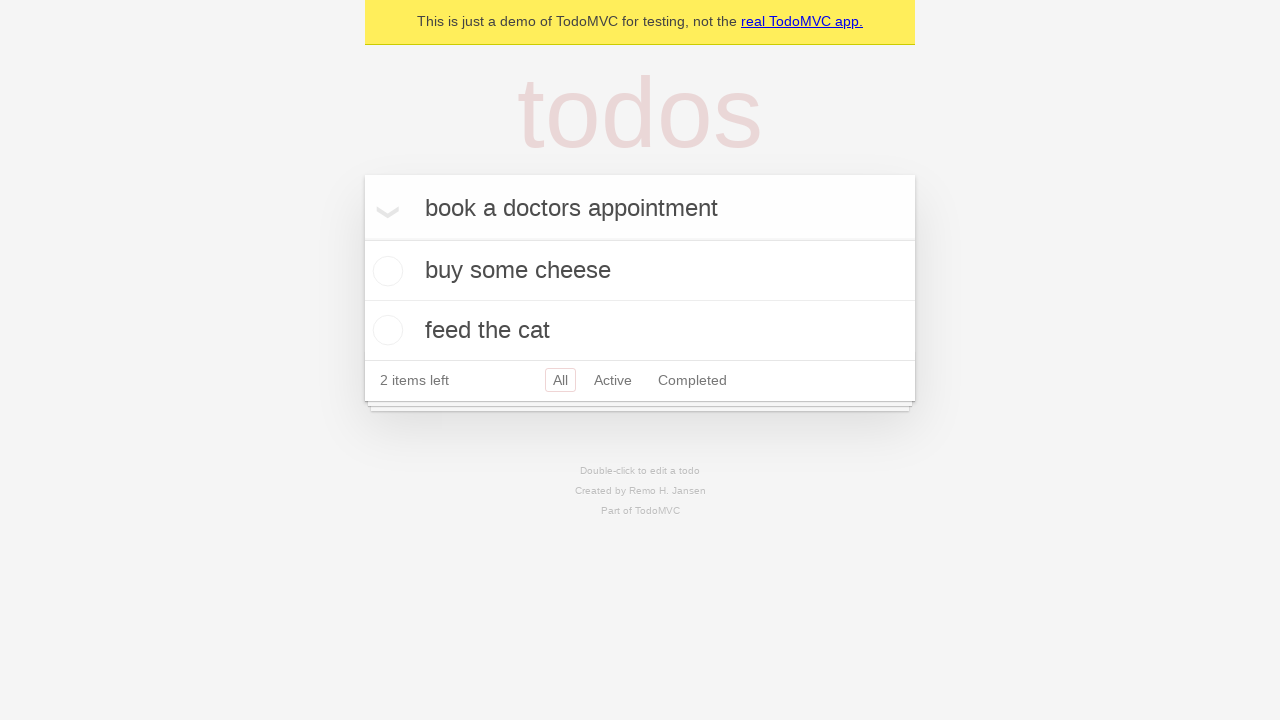

Pressed Enter to create third todo on .new-todo
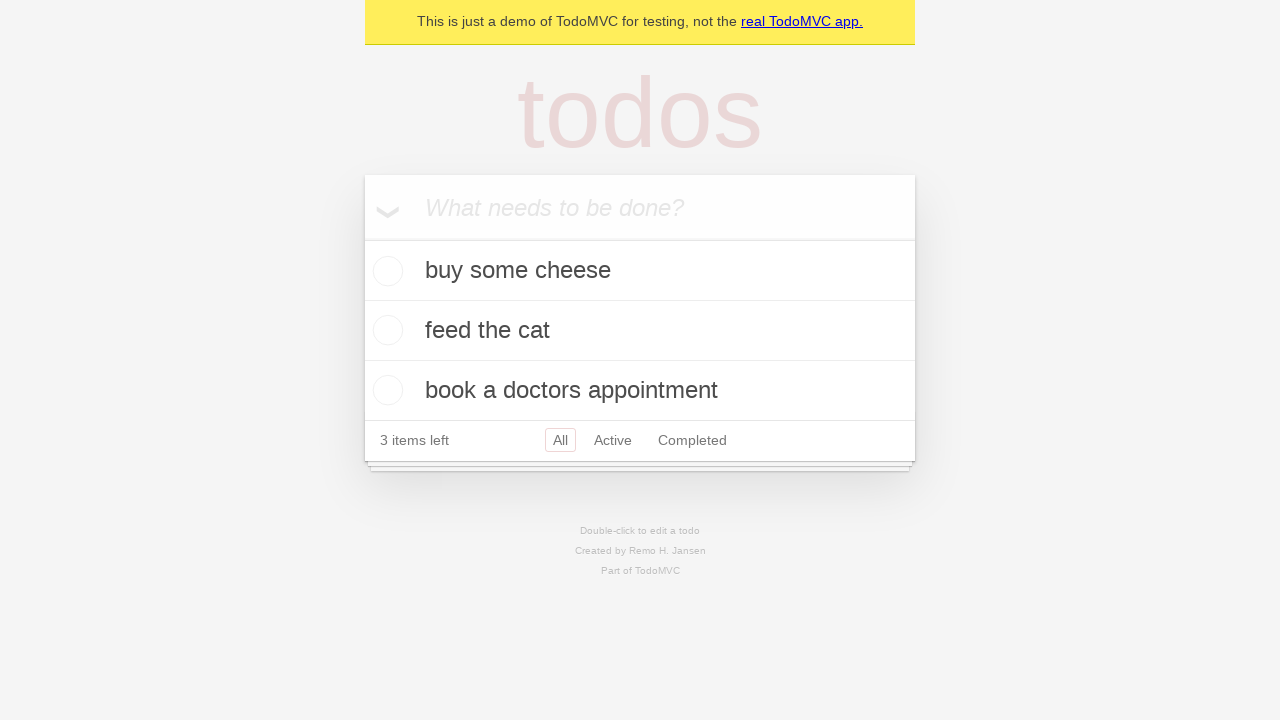

Waited for all three todos to be displayed
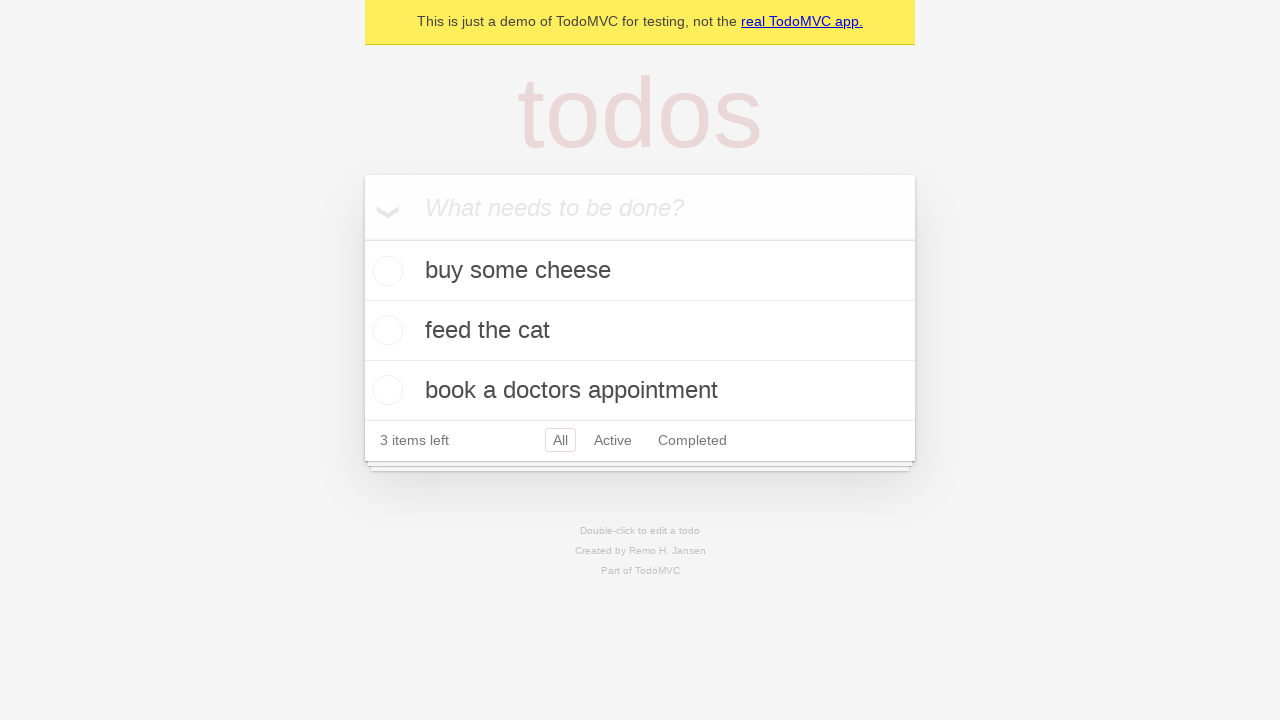

Checked the second todo item as completed at (385, 330) on .todo-list li .toggle >> nth=1
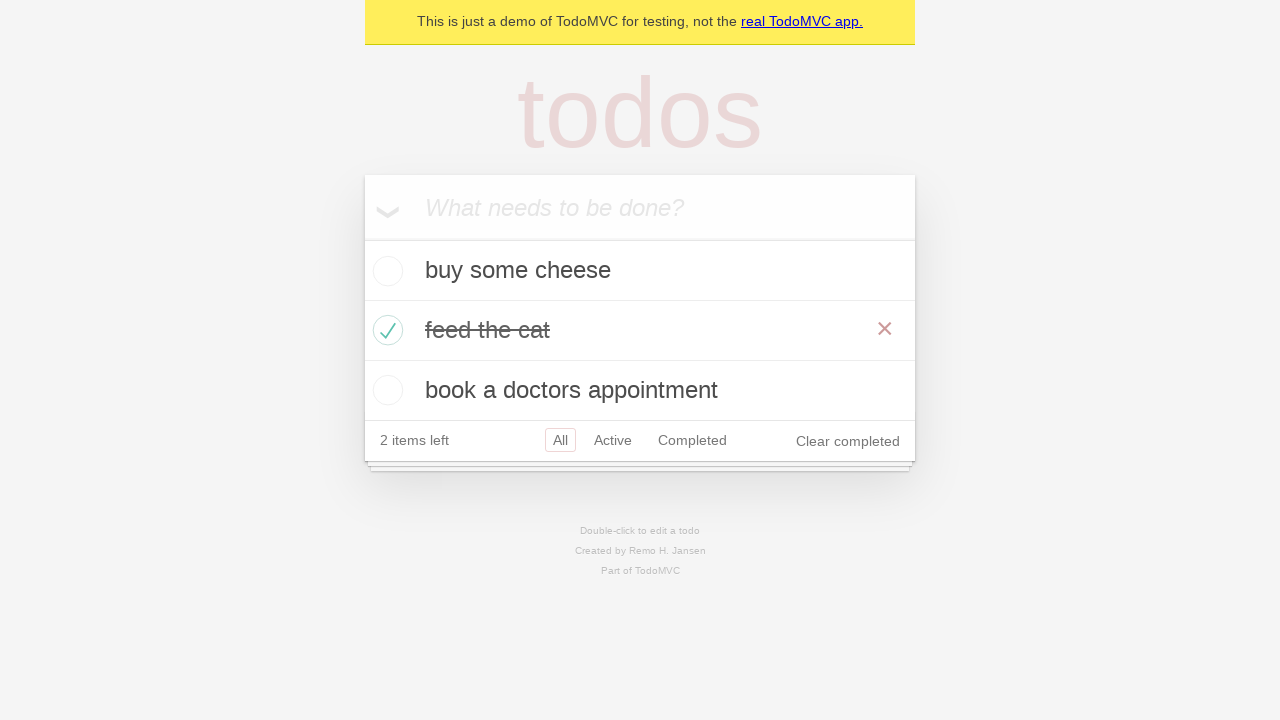

Clicked the Completed filter to display only completed items at (692, 440) on .filters >> text=Completed
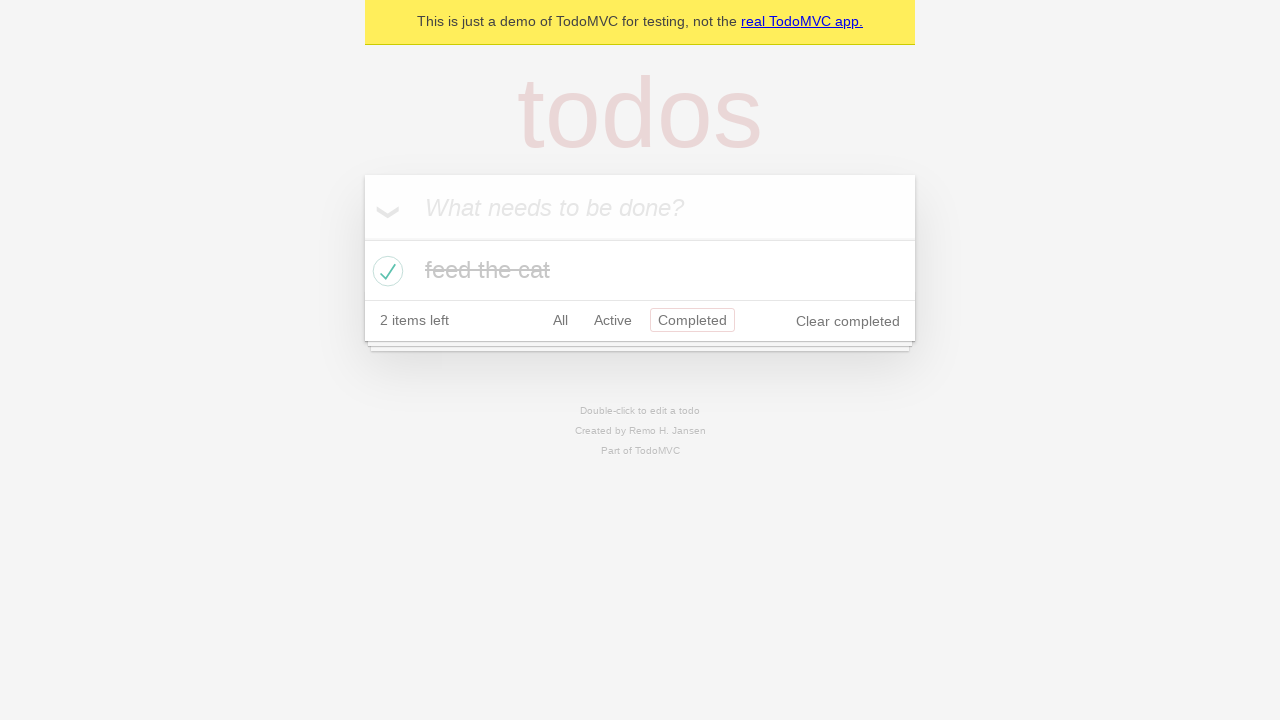

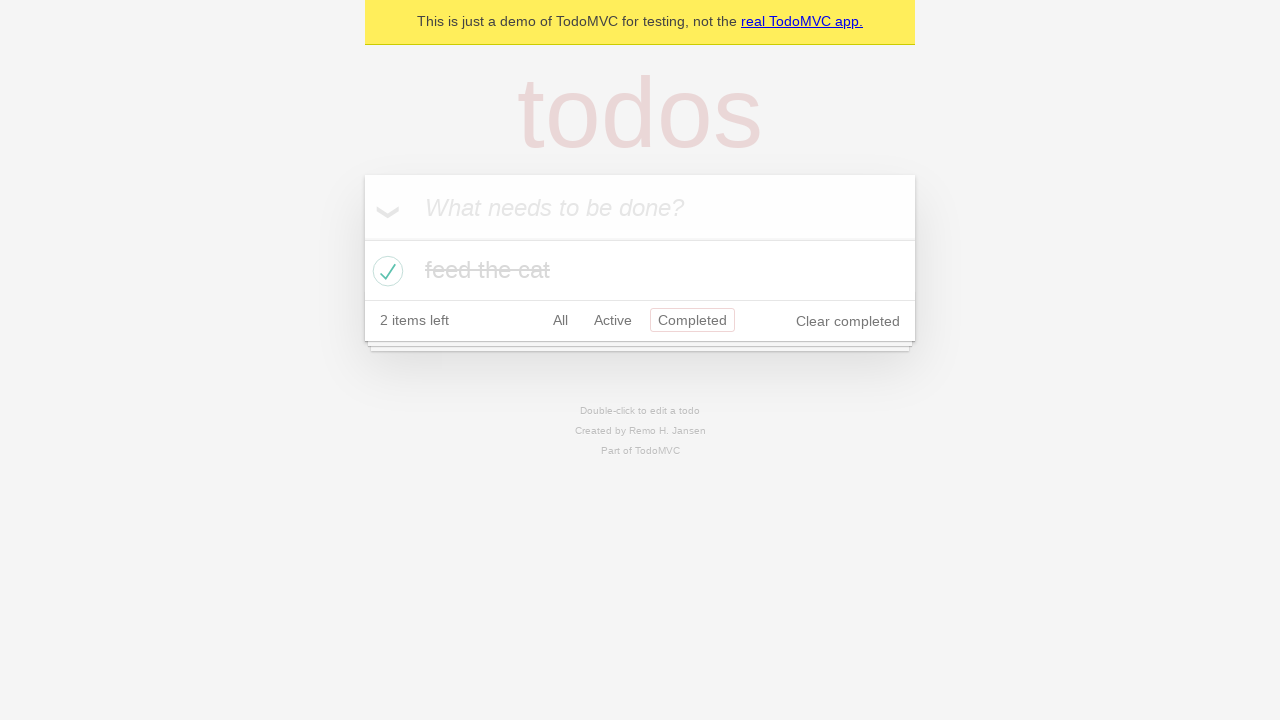